Searches for hotels in Hurghada on Booking.com and verifies that search results are displayed

Starting URL: https://www.booking.com

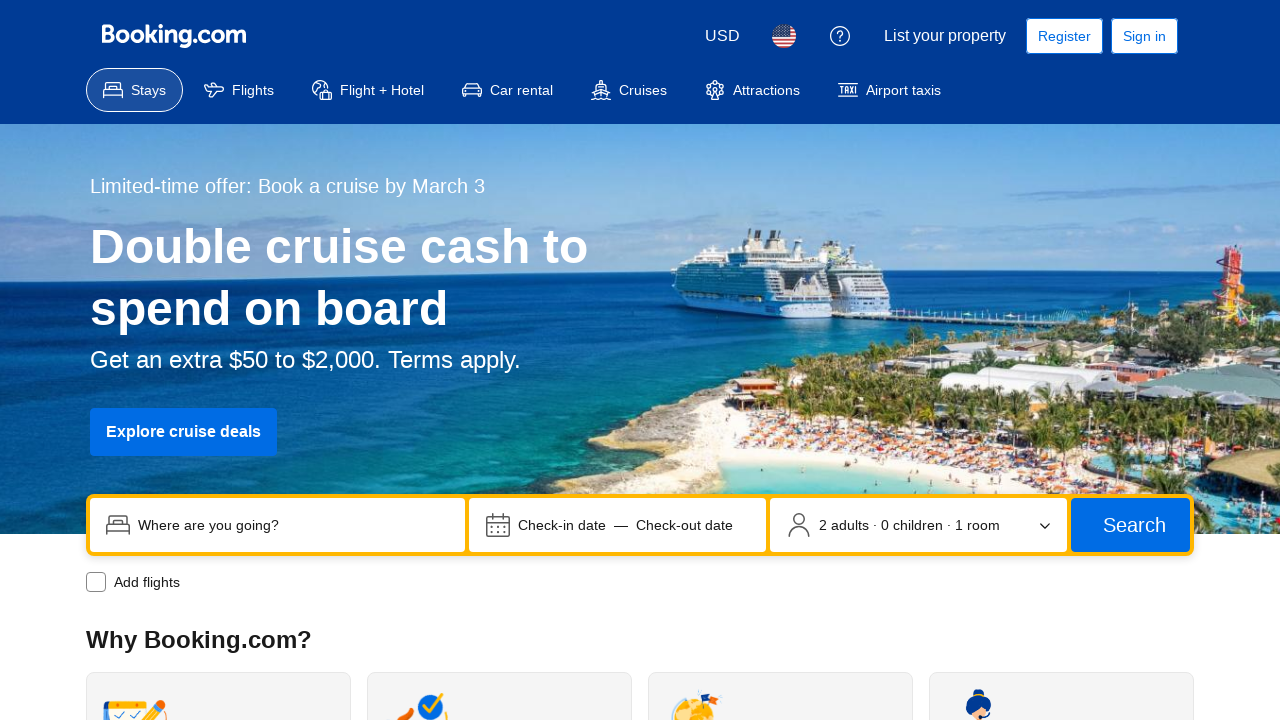

Filled search field with 'Hurghada' on input[name='ss']
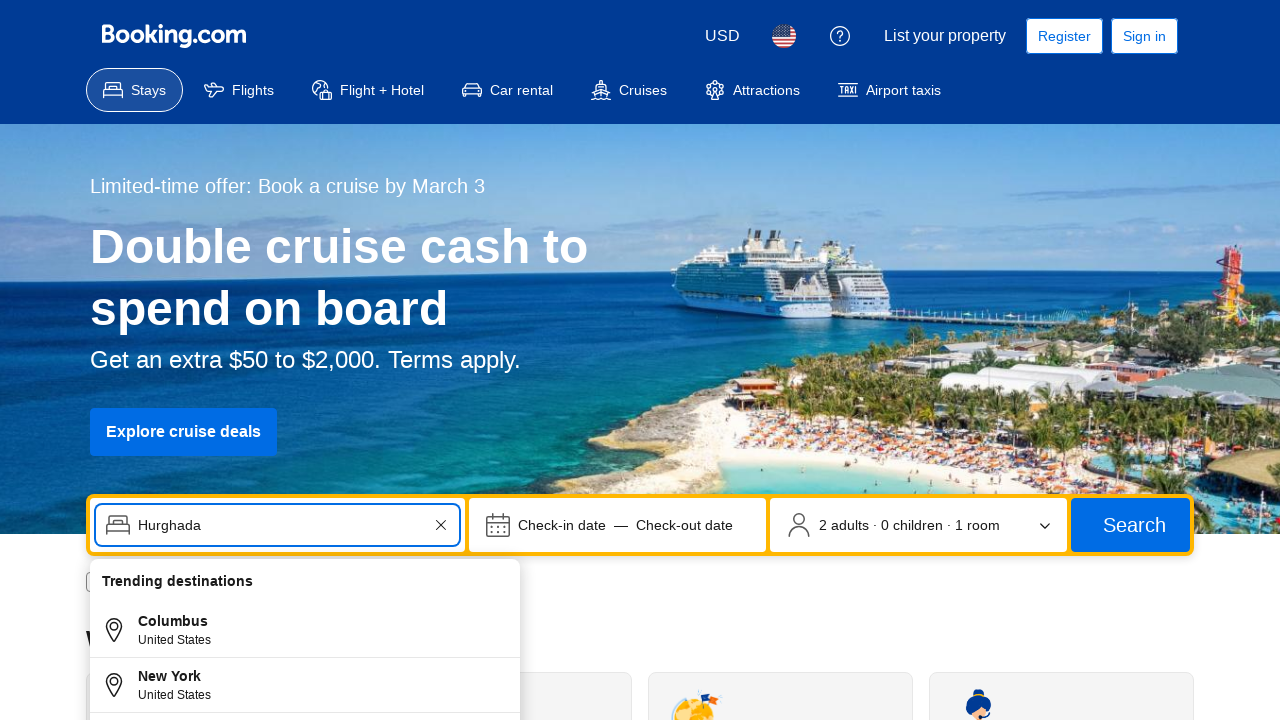

Pressed Enter to submit hotel search on input[name='ss']
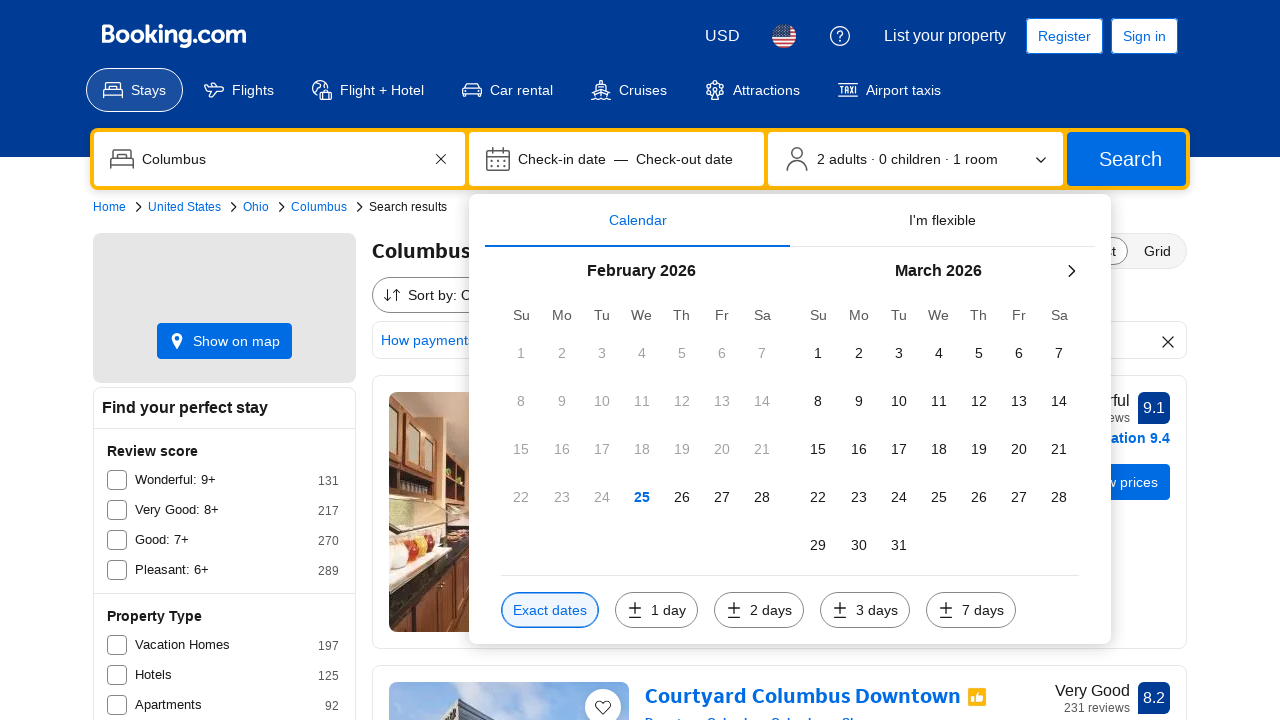

Search results loaded - hotel property cards are visible
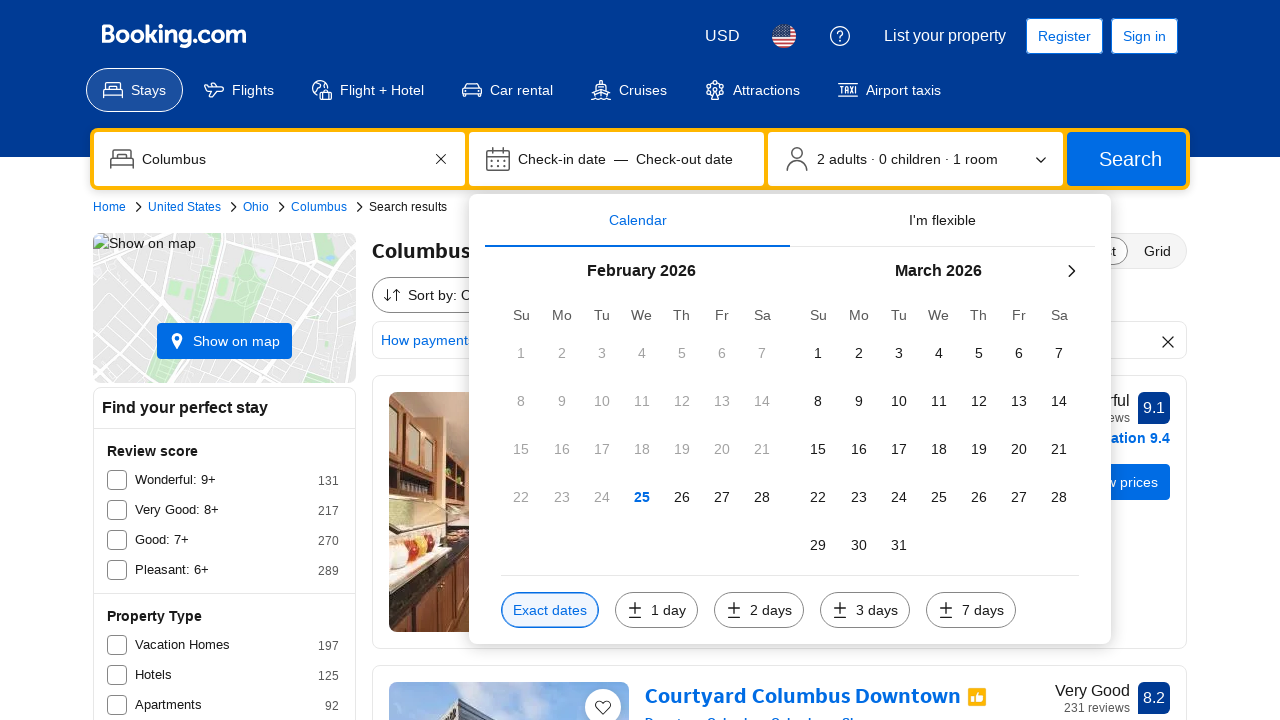

Hotel title elements verified as present
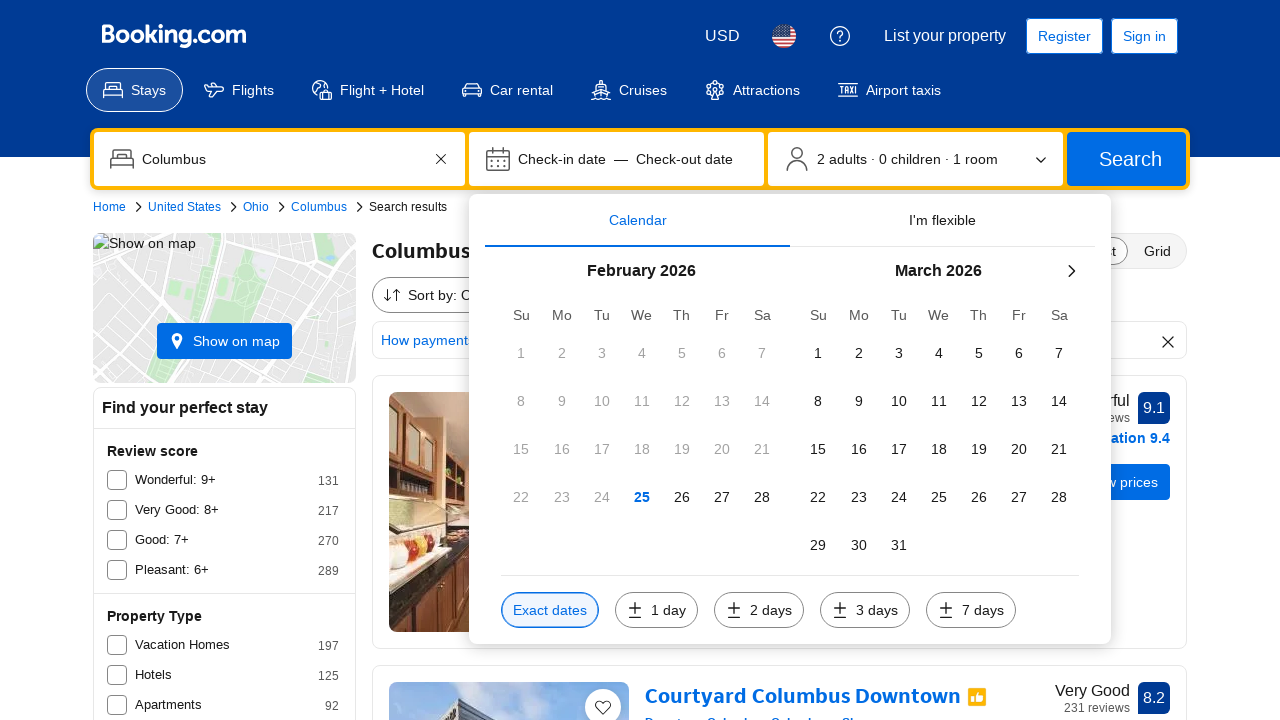

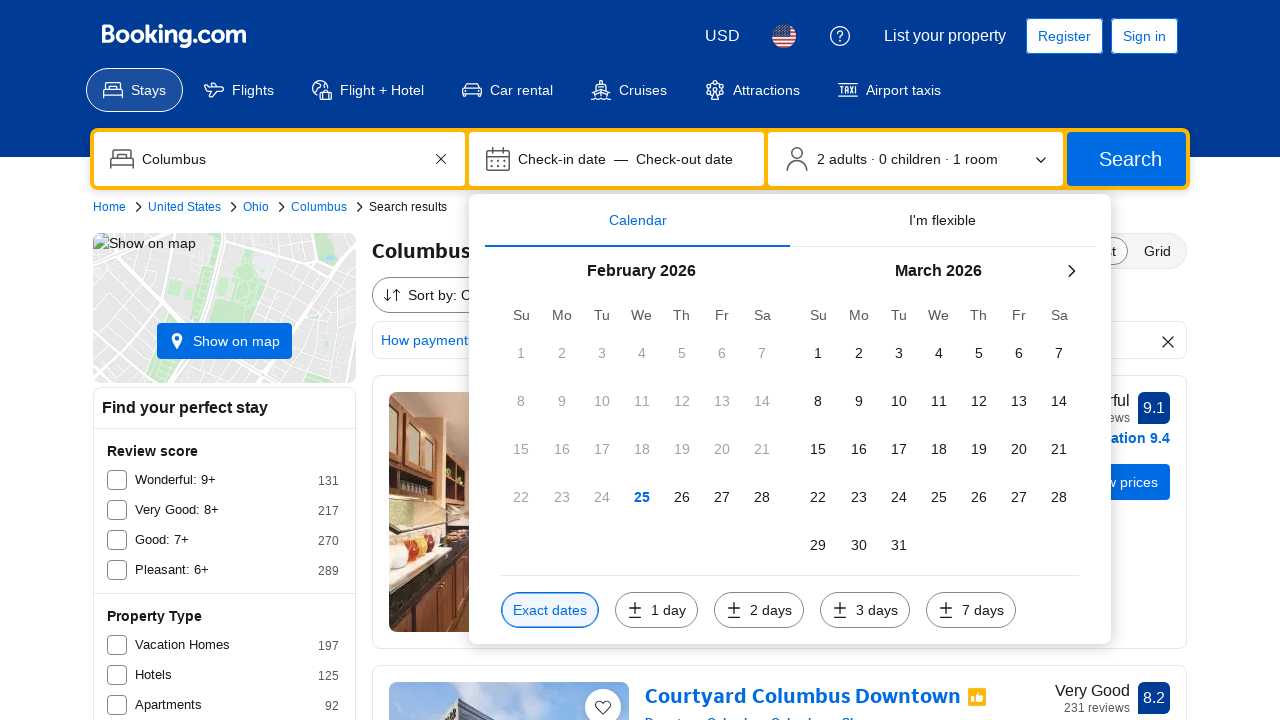